Navigates to Kapruka's same day delivery page, clicks on a menu item, and verifies that elements starting with 'LI' are displayed

Starting URL: https://www.kapruka.com/online/samedaydelivery

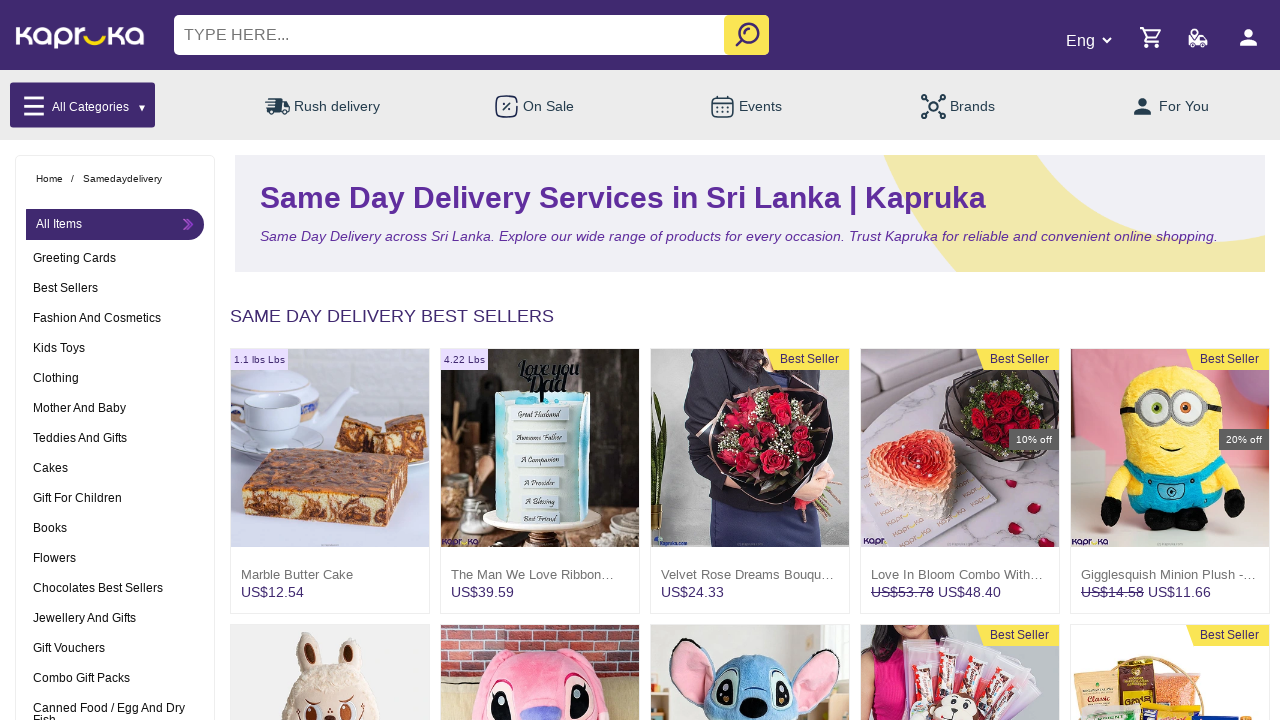

Clicked menu item (4th item after deskMenu class) at (958, 105) on xpath=//li[@class='deskMenu']/following::li[4]/child::a
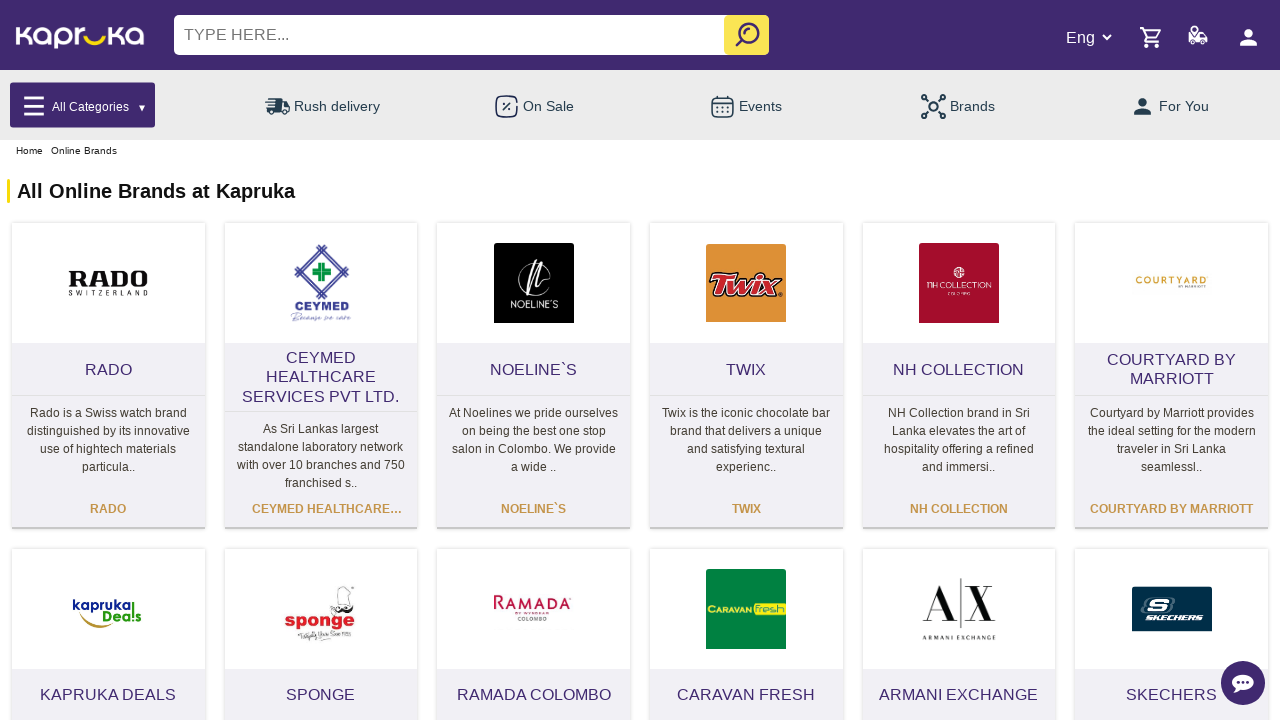

Waited for elements starting with 'LI' to load
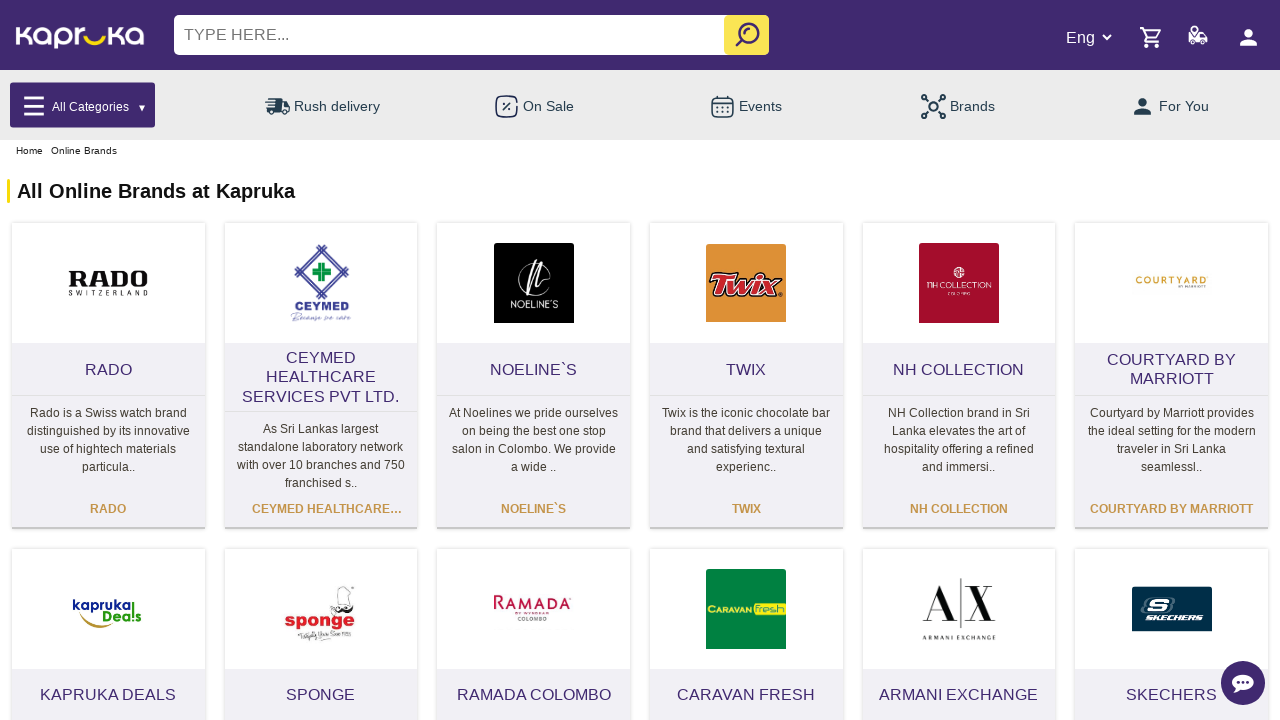

Retrieved all elements starting with 'LI'
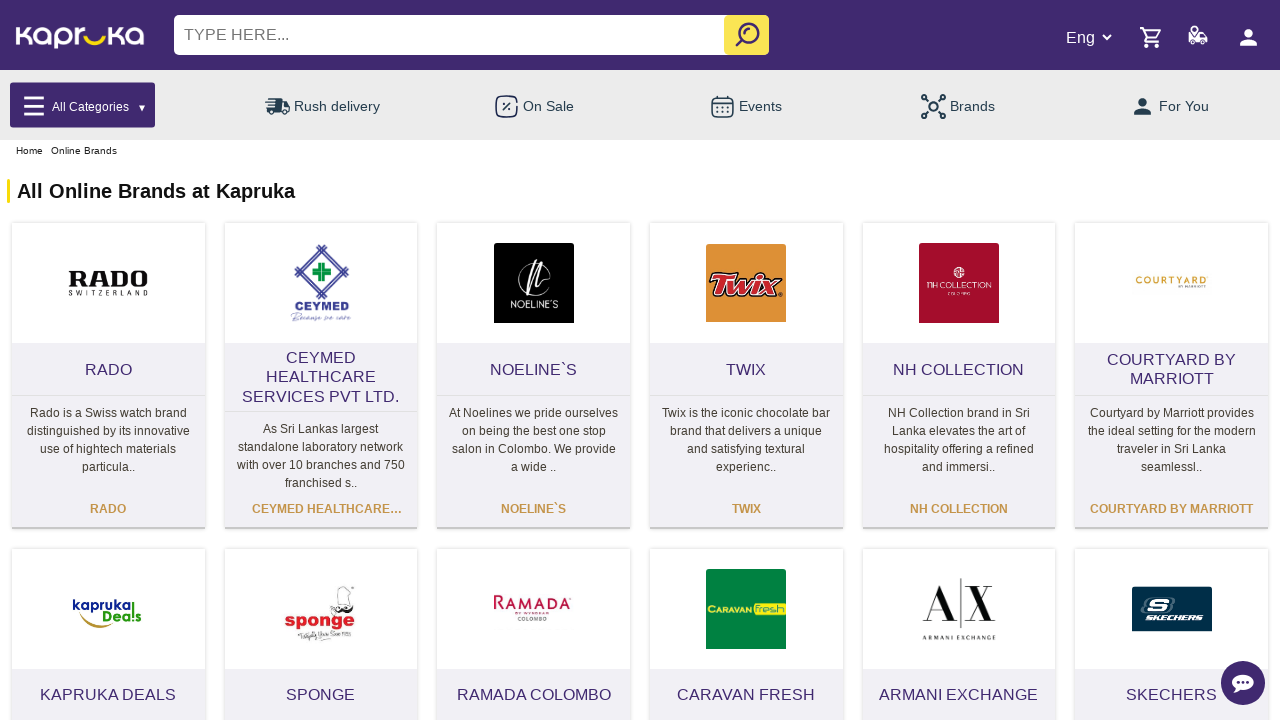

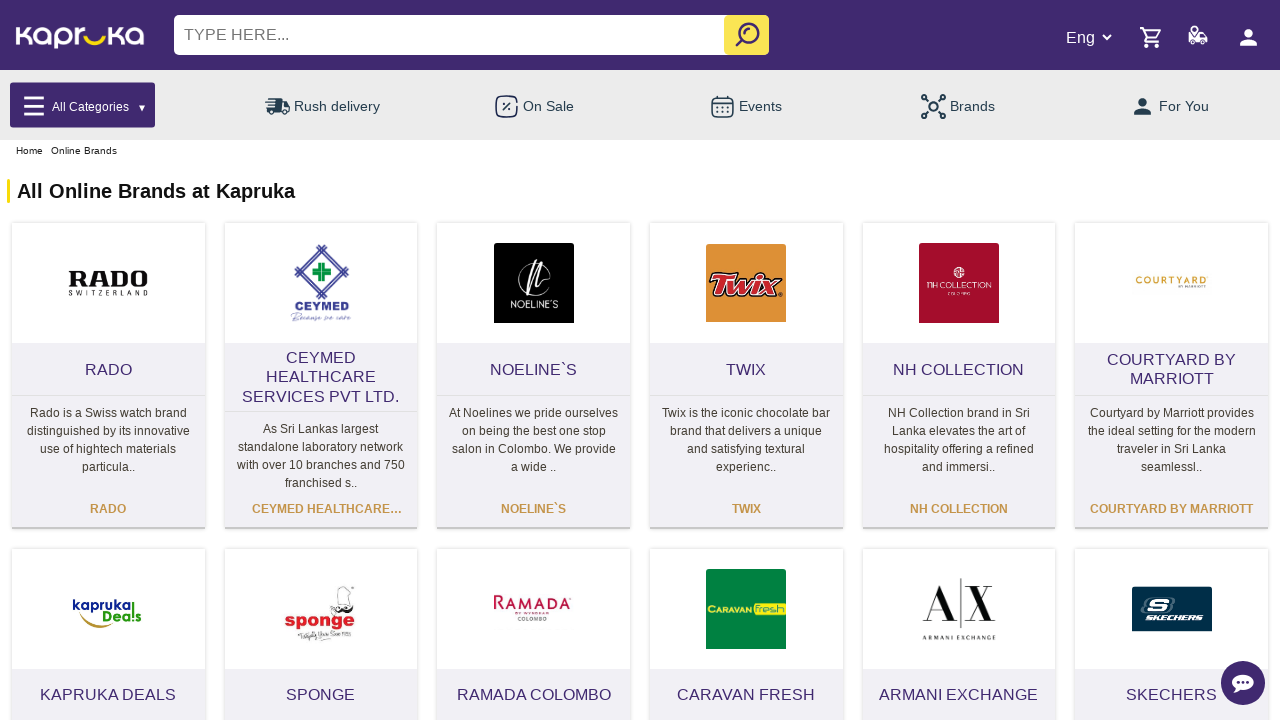